Tests window handling functionality by clicking a link that opens a new window, verifying content in both windows, and switching between them

Starting URL: https://the-internet.herokuapp.com/windows

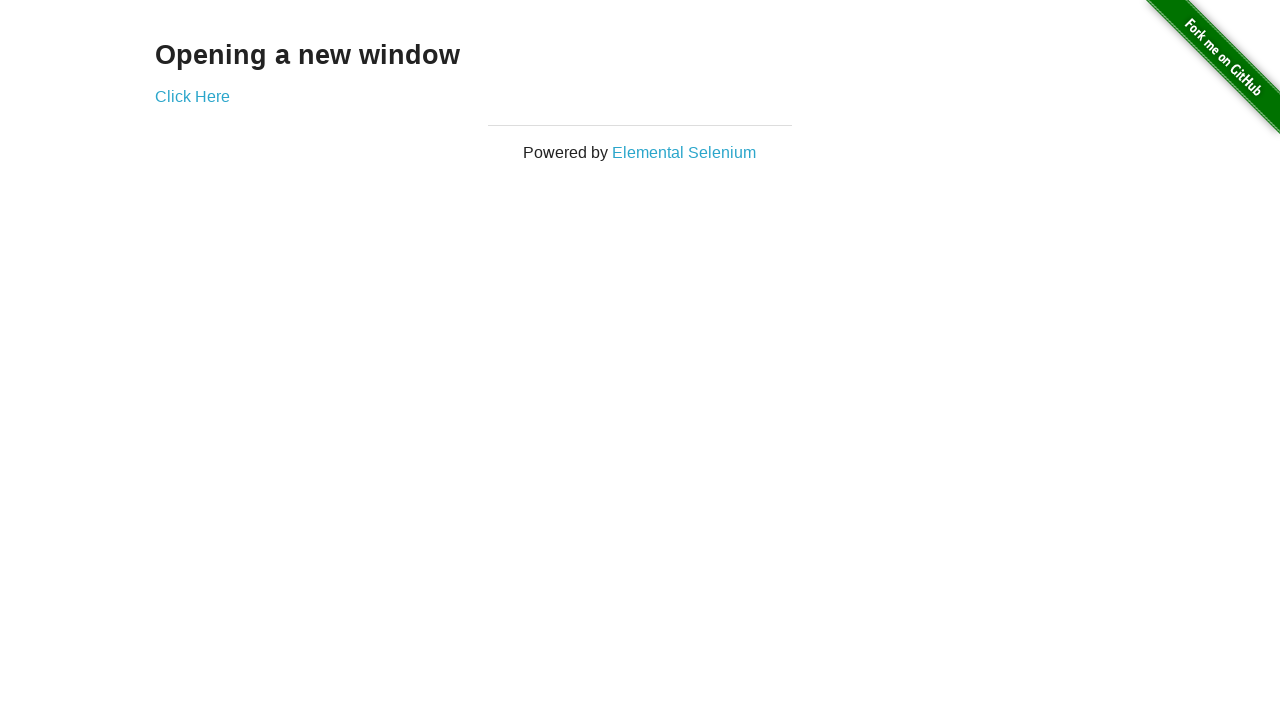

Stored reference to first page
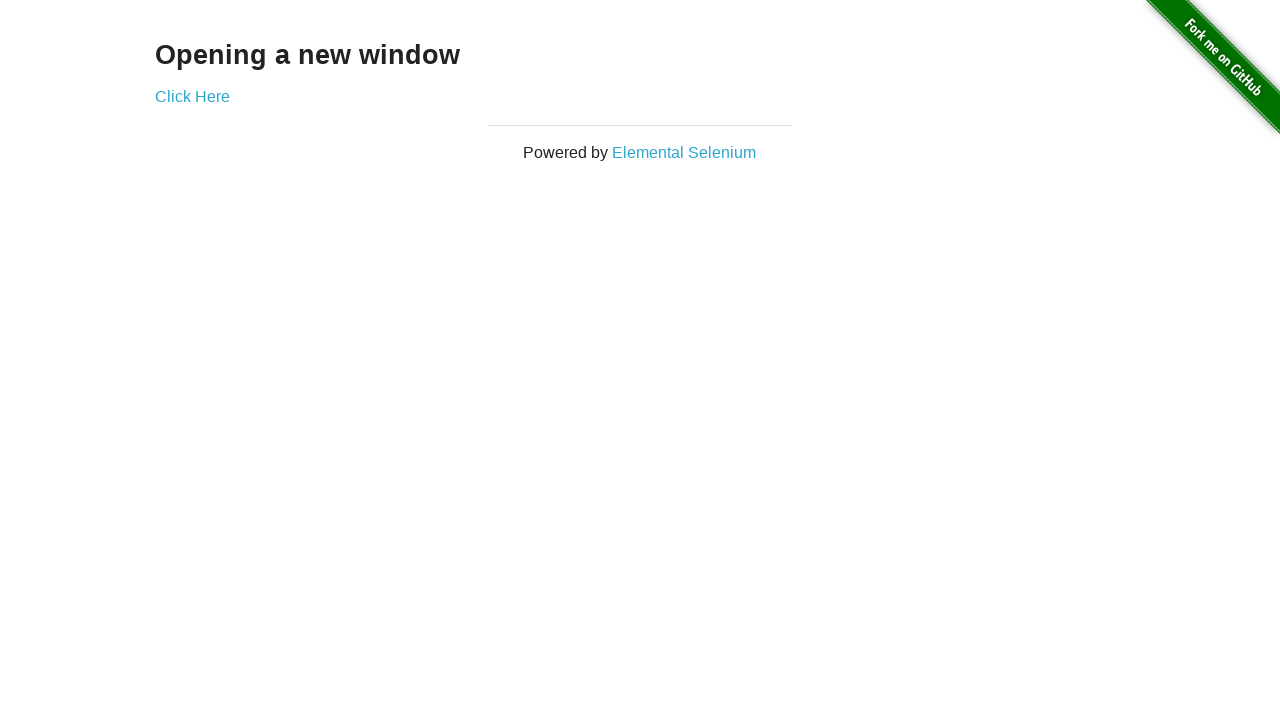

Verified heading text 'Opening a new window' on first page
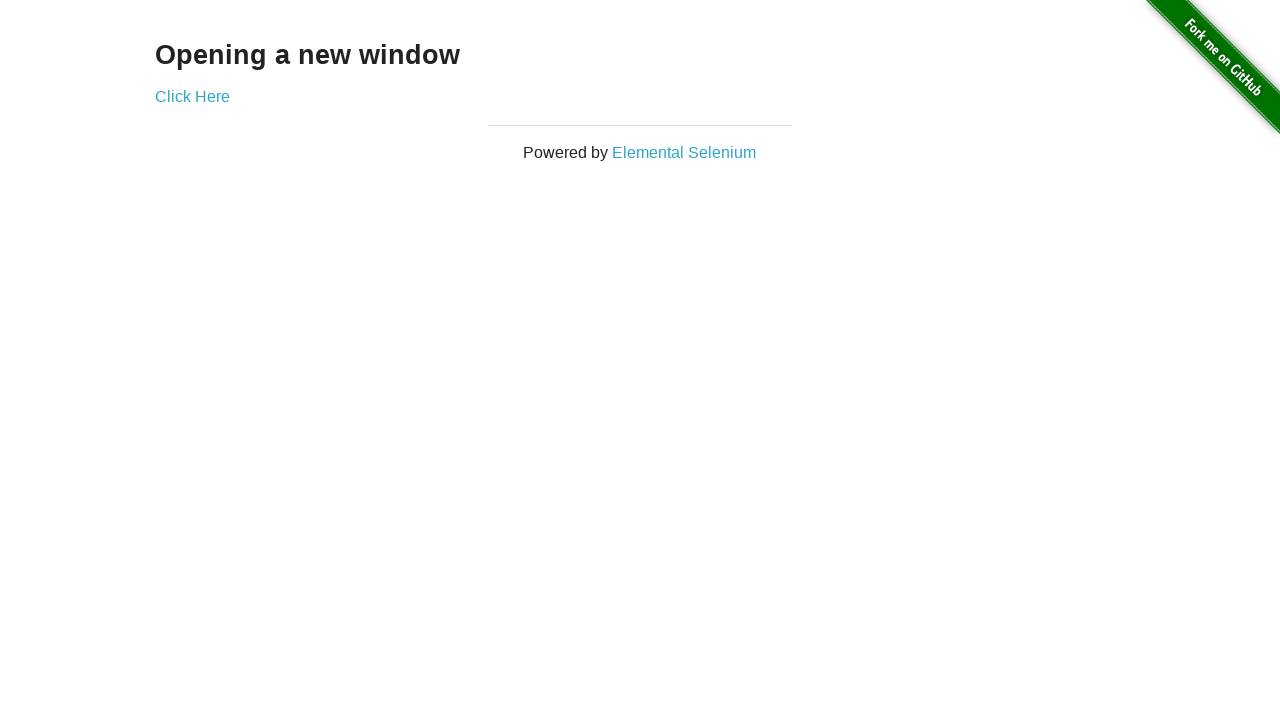

Verified first page title is 'The Internet'
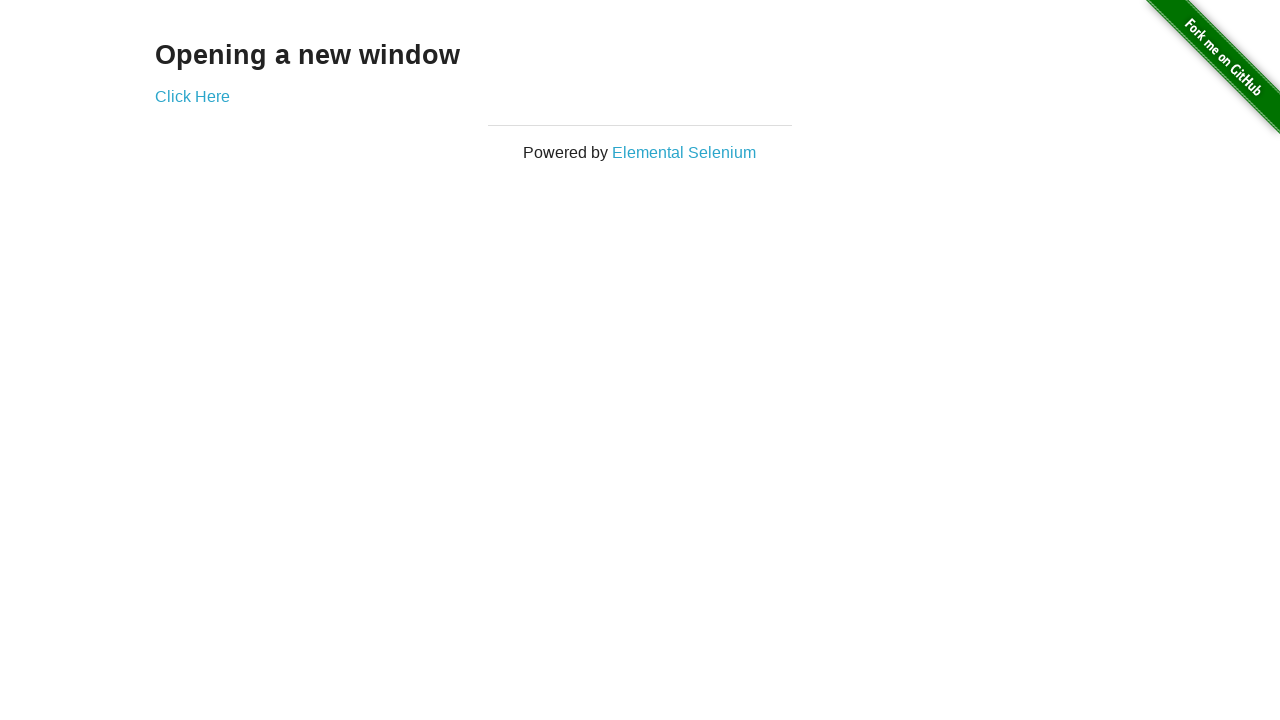

Clicked link that opens a new window and captured new page reference at (192, 96) on (//*[@*='_blank'])[1]
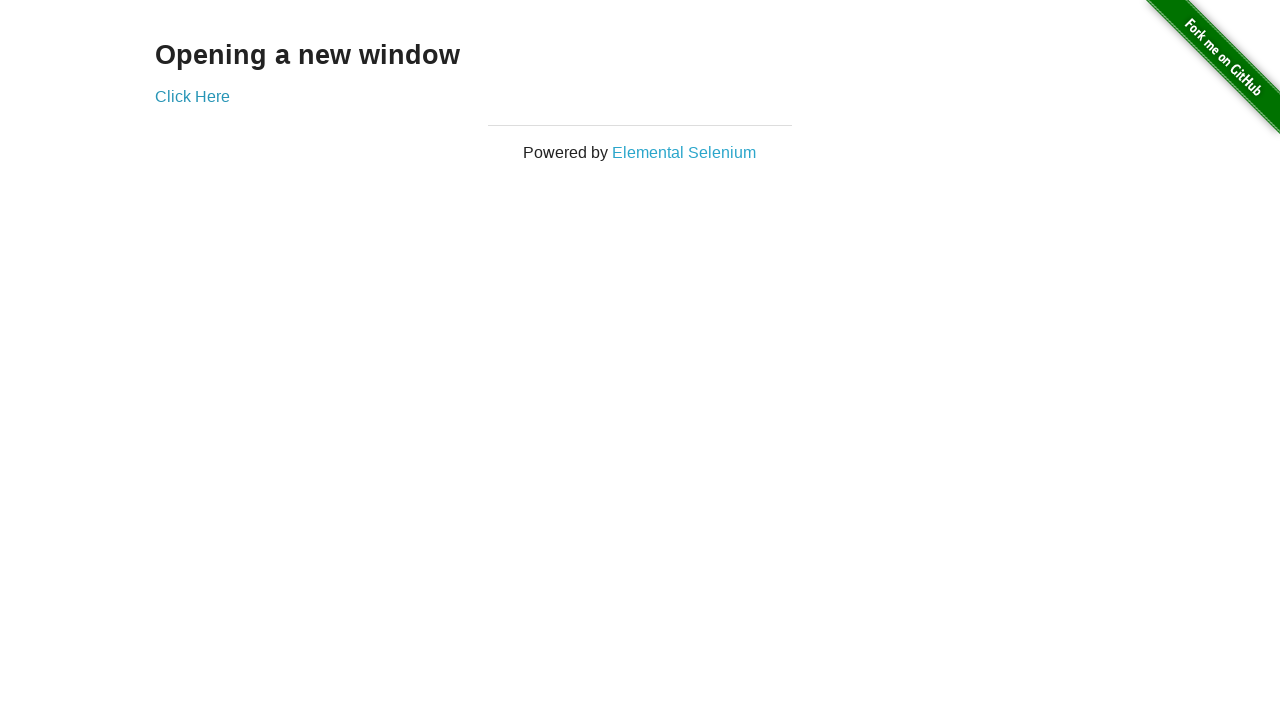

Verified new window title is 'New Window'
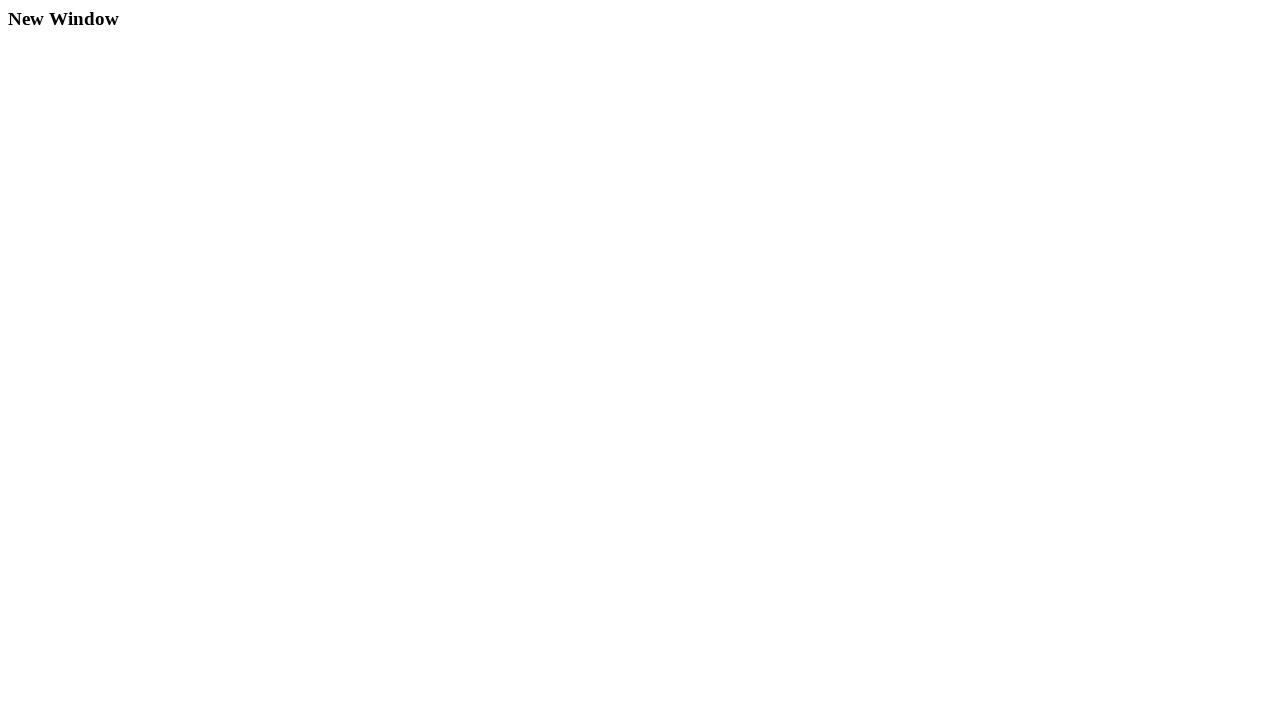

Verified heading text 'New Window' in new window
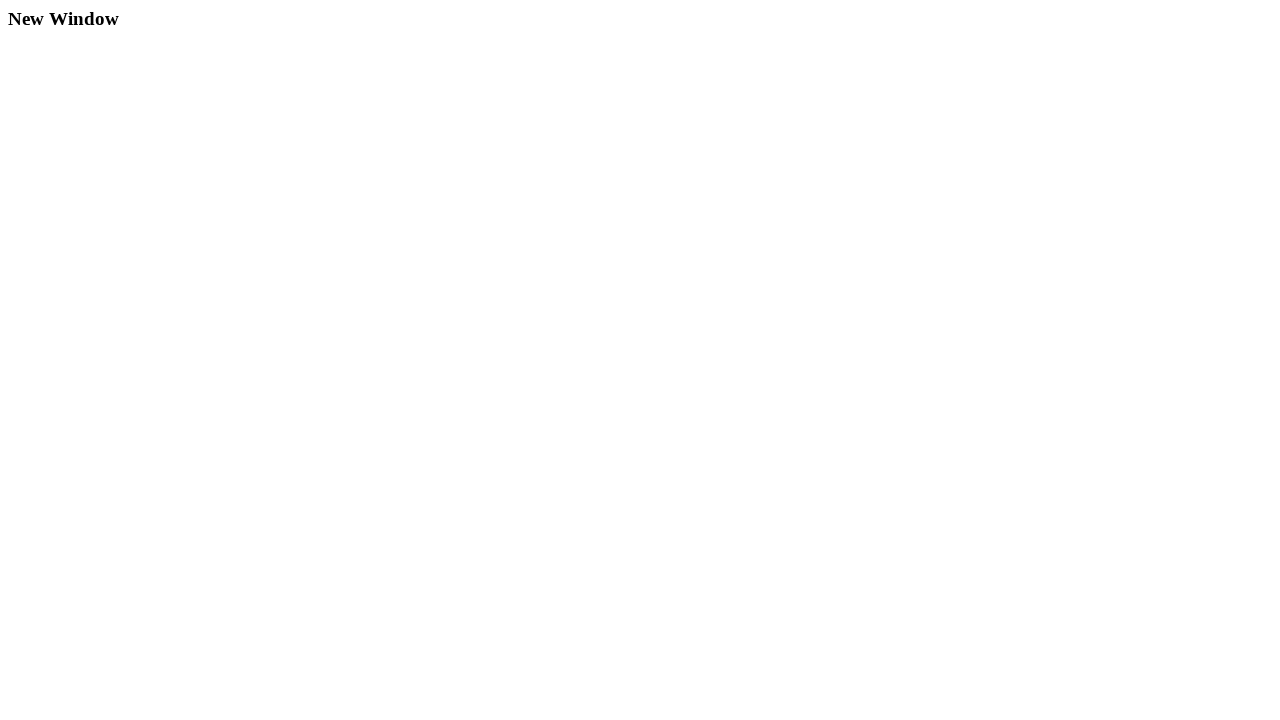

Switched back to original window
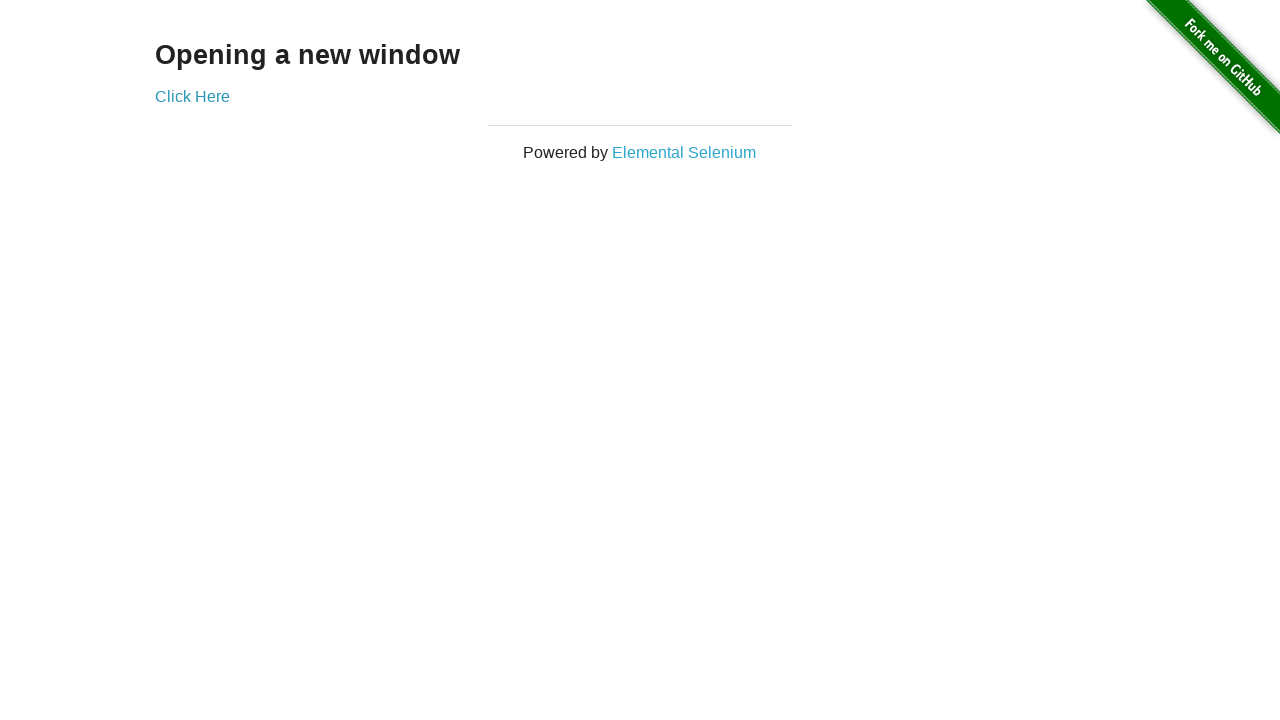

Verified original window title is still 'The Internet'
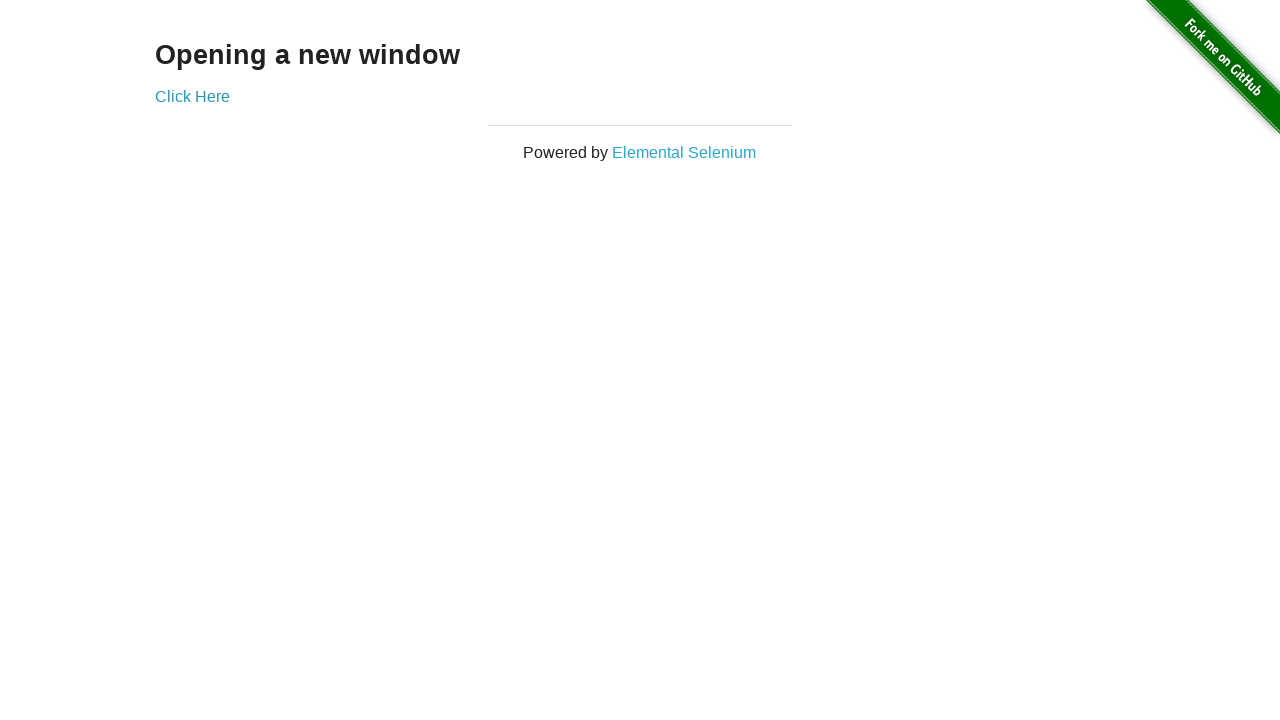

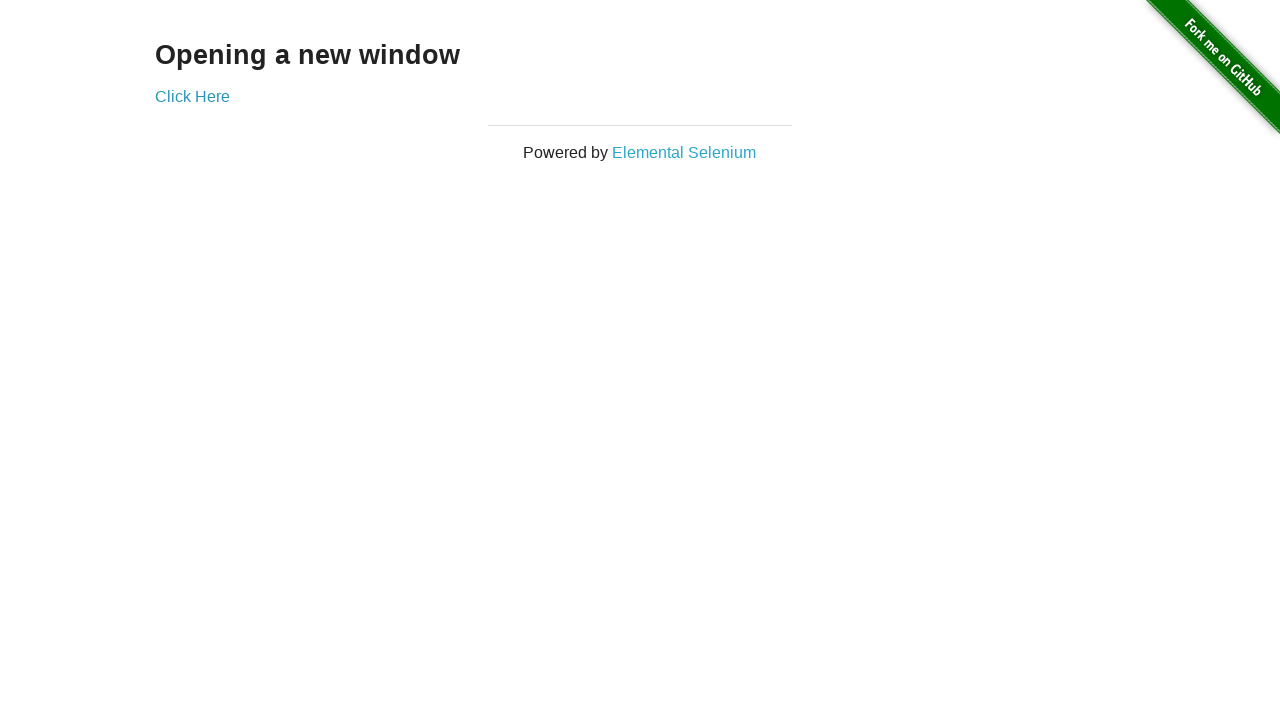